Tests that clicking login button with empty username field displays the appropriate error message

Starting URL: https://www.saucedemo.com/

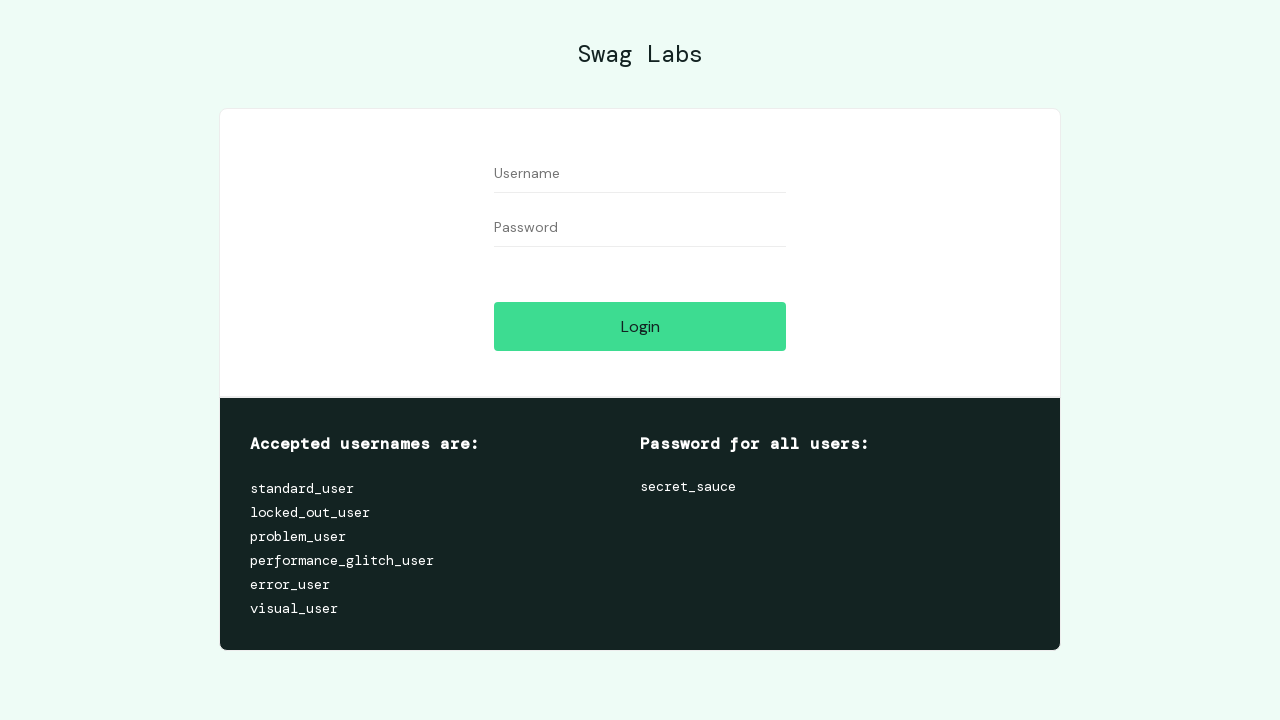

Clicked login button with empty username field at (640, 326) on #login-button
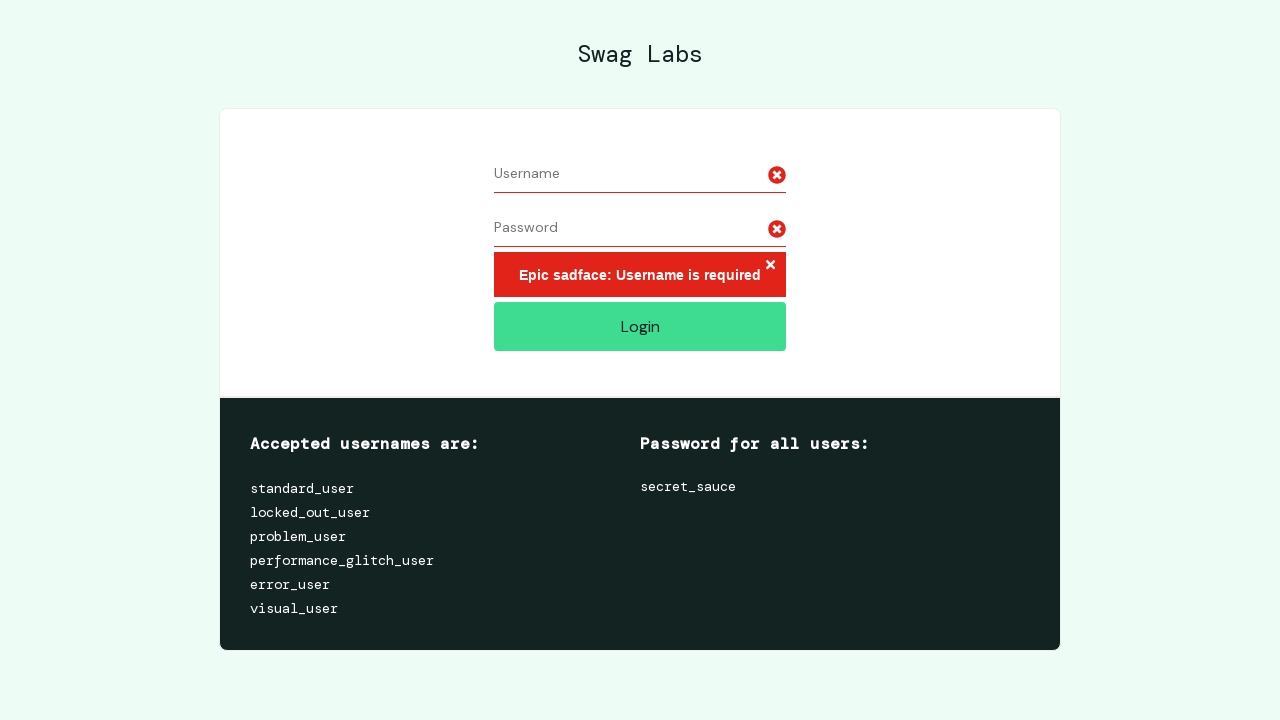

Located error message element
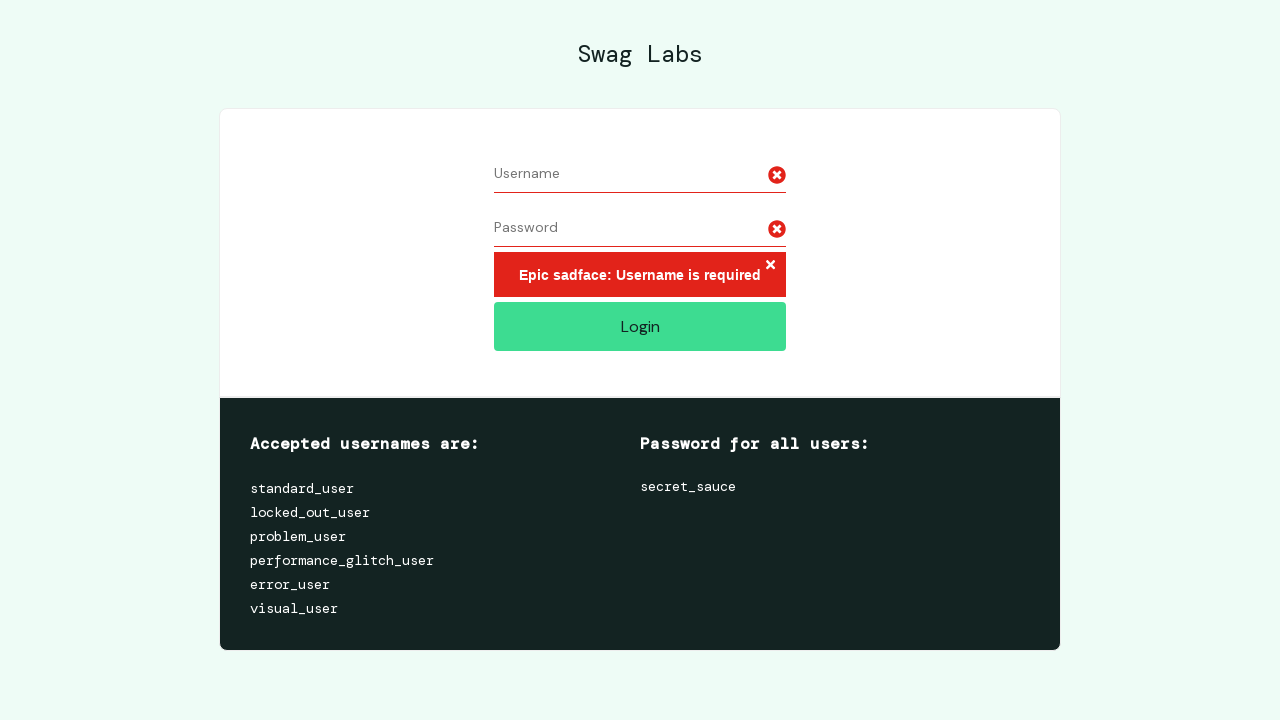

Error message appeared confirming validation requirement for username field
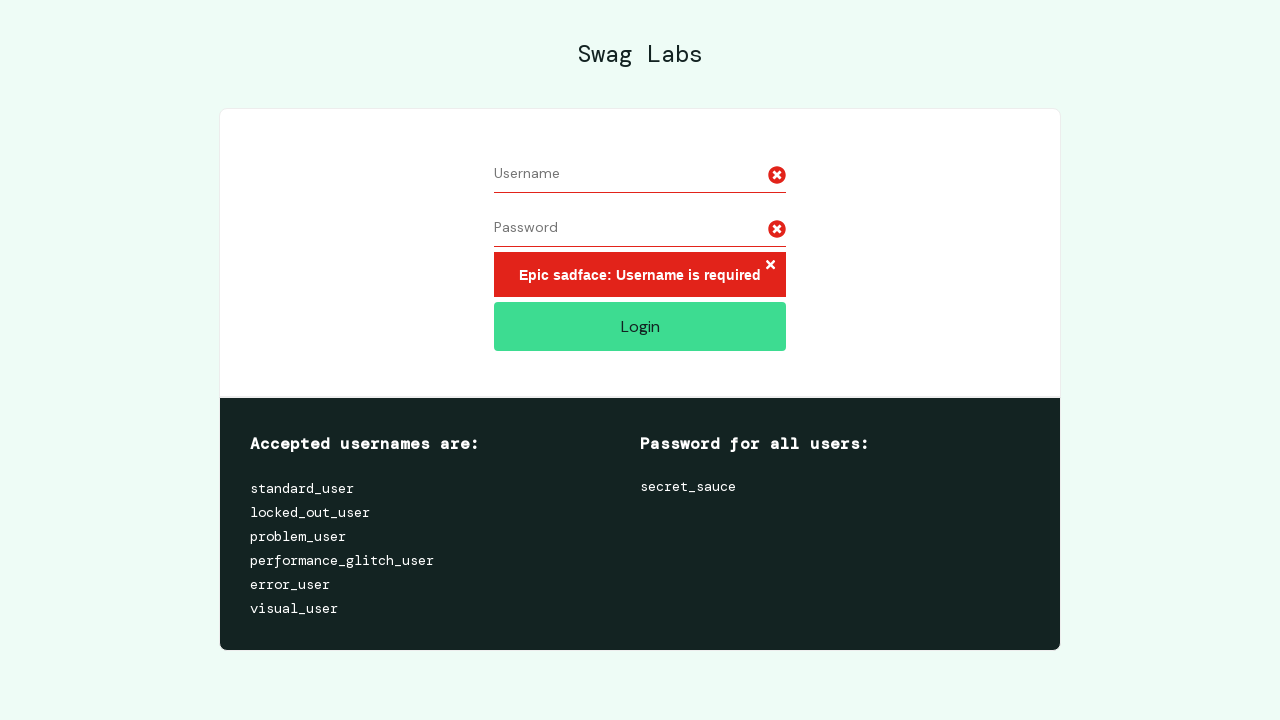

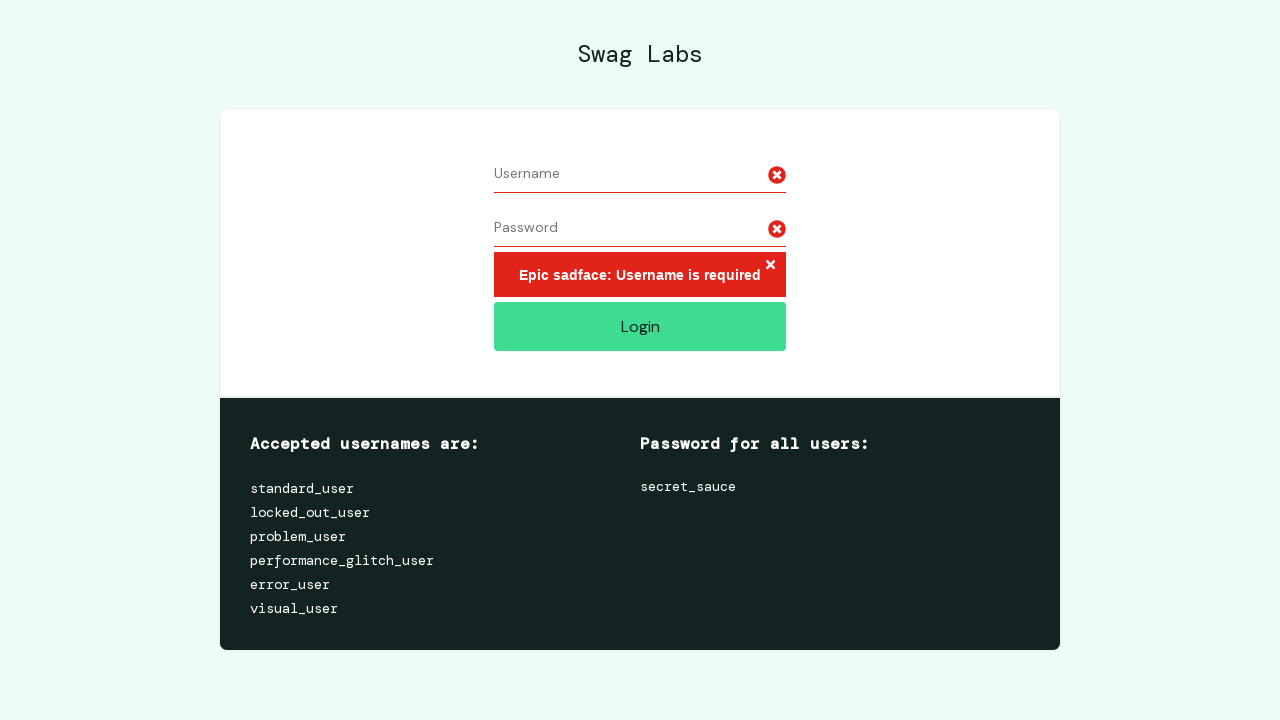